Tests product search functionality on an e-commerce practice site by typing a search query, waiting for results, and adding a specific product to the cart

Starting URL: https://rahulshettyacademy.com/seleniumPractise/#/

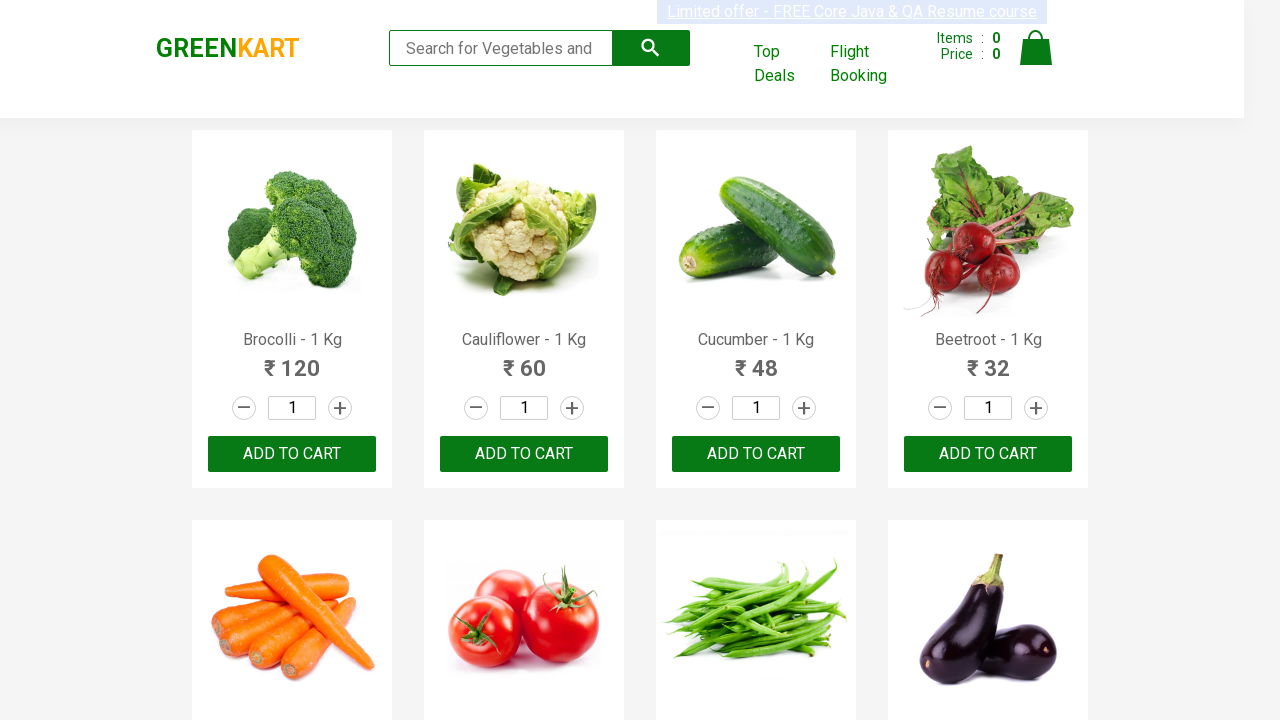

Typed 'ca' in the search box on .search-keyword
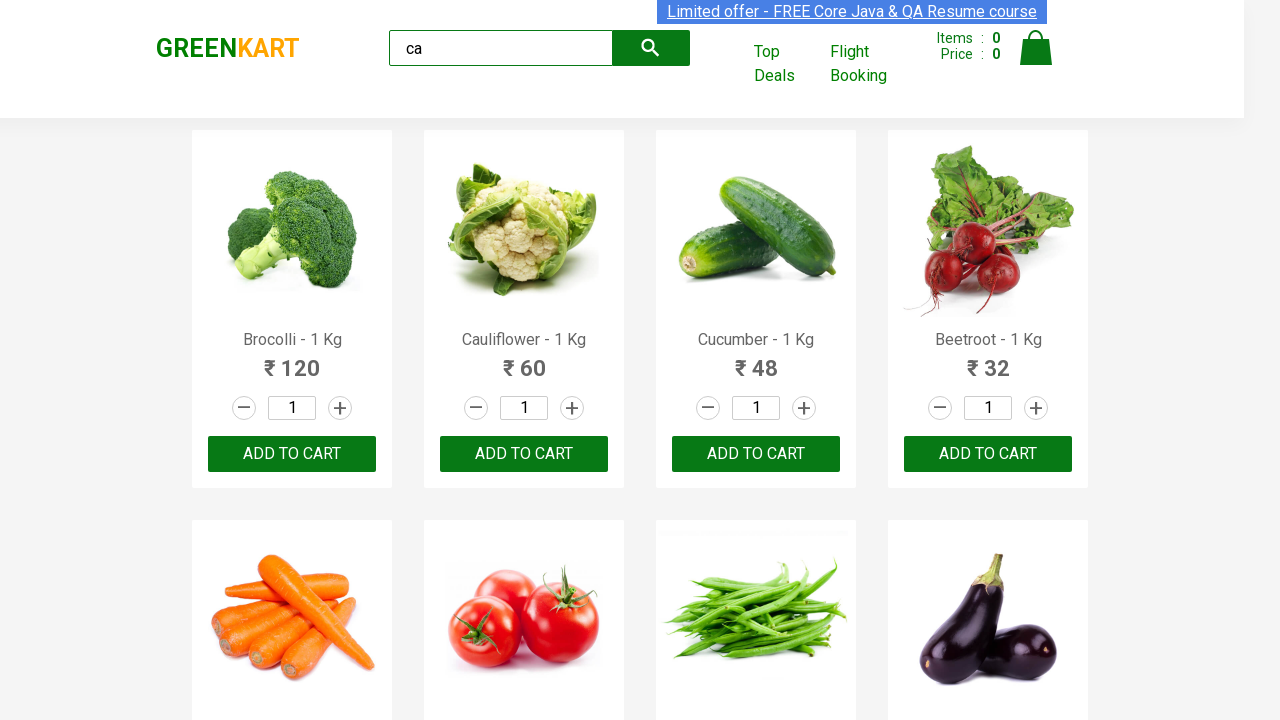

Waited 2 seconds for search results to load
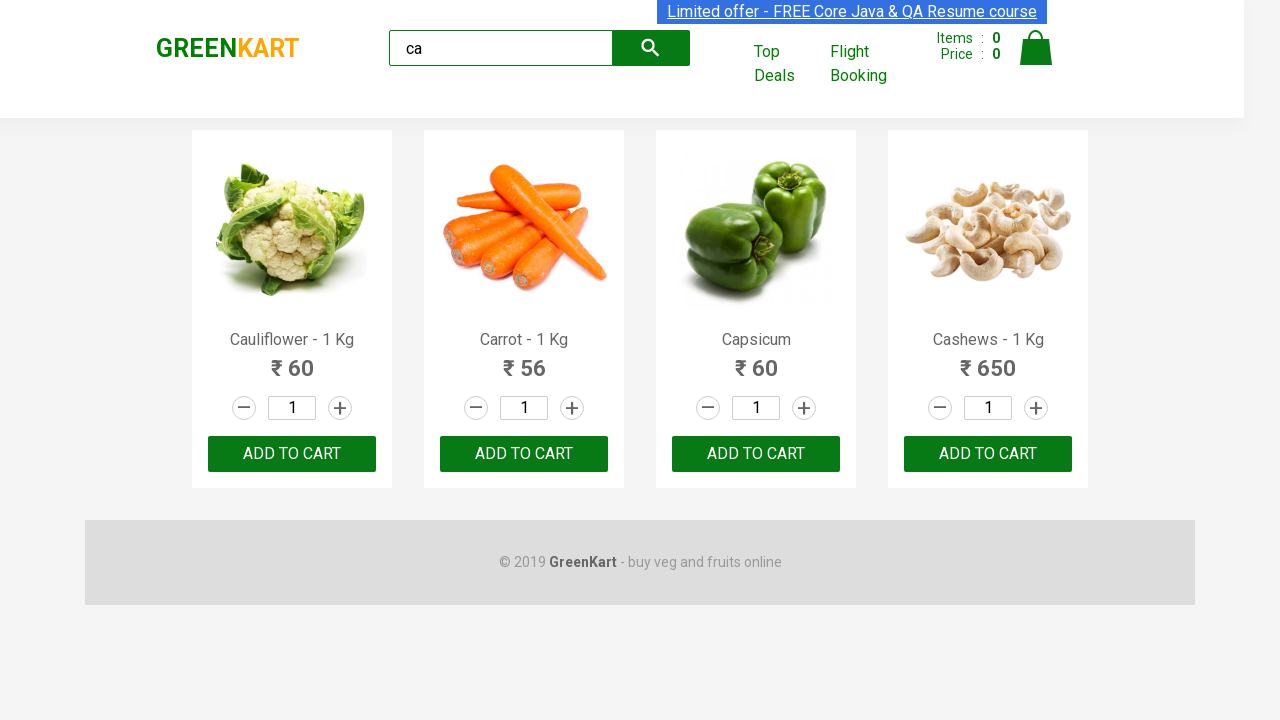

Clicked ADD TO CART button on the third product at (756, 454) on .products .product >> nth=2 >> text=ADD TO CART
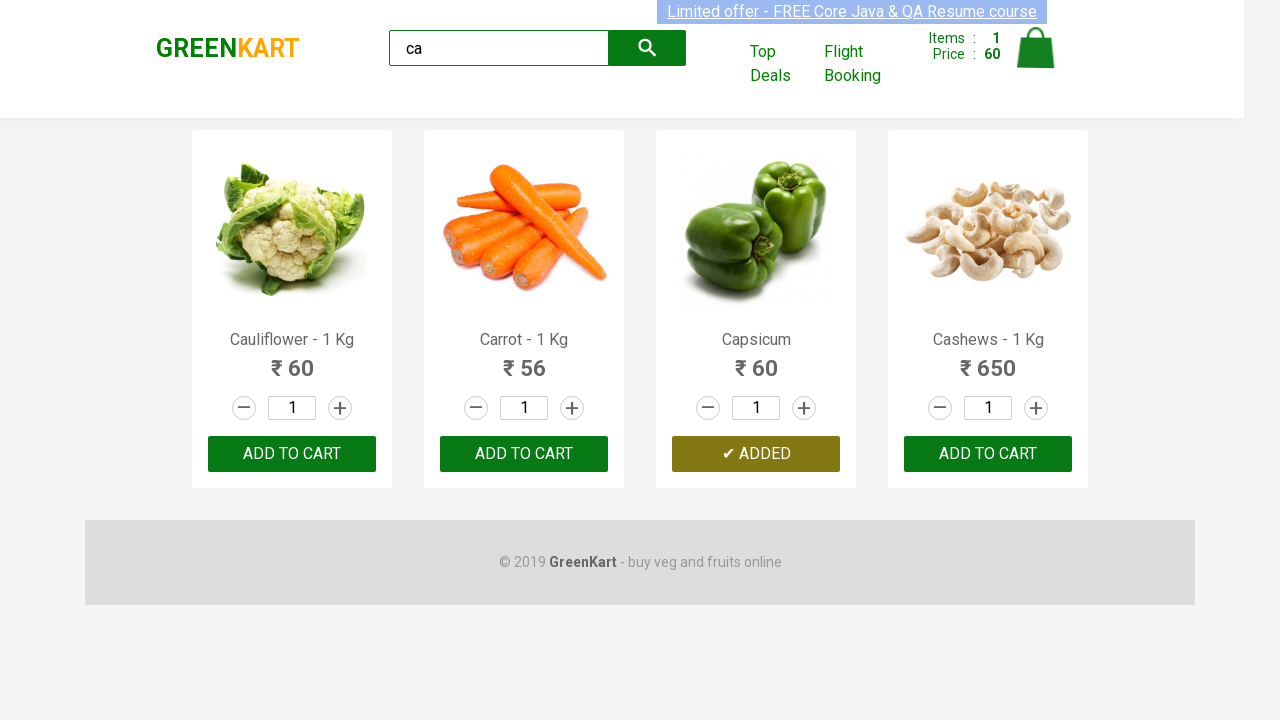

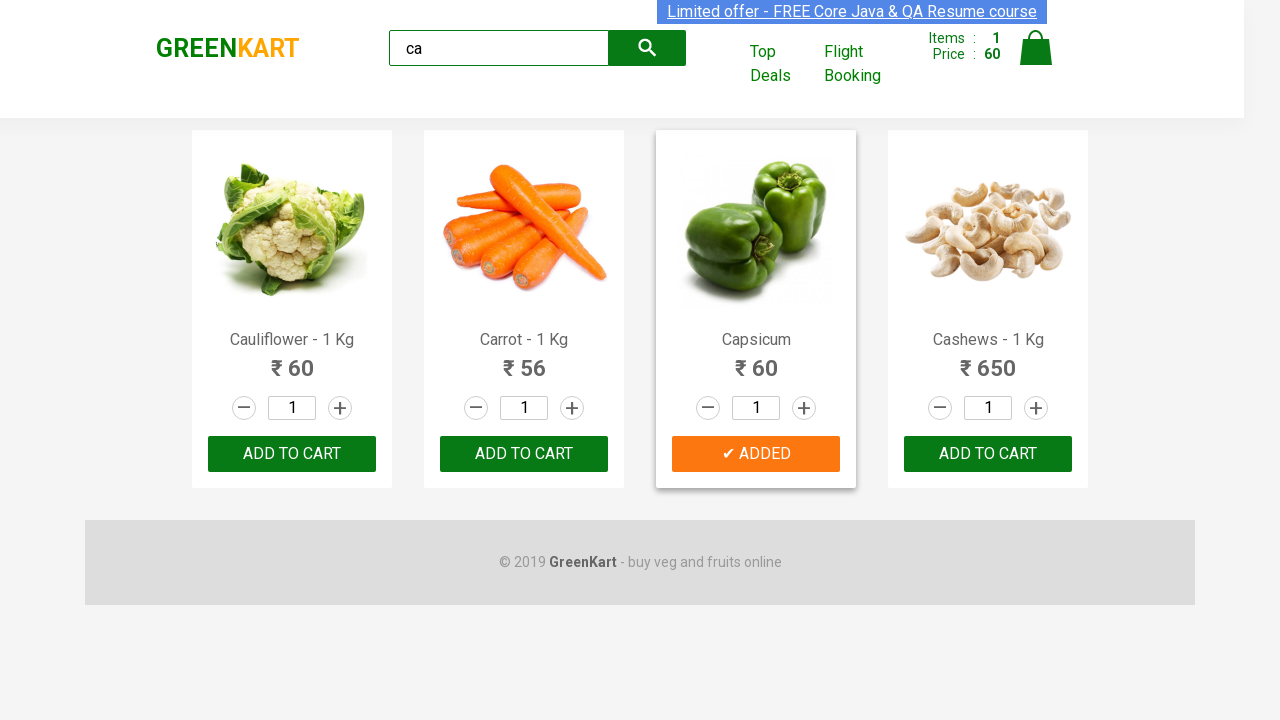